Tests filtering todos by completed status by adding two tasks, completing one, and clicking the Completed filter

Starting URL: https://todomvc.com/examples/react/dist/#/

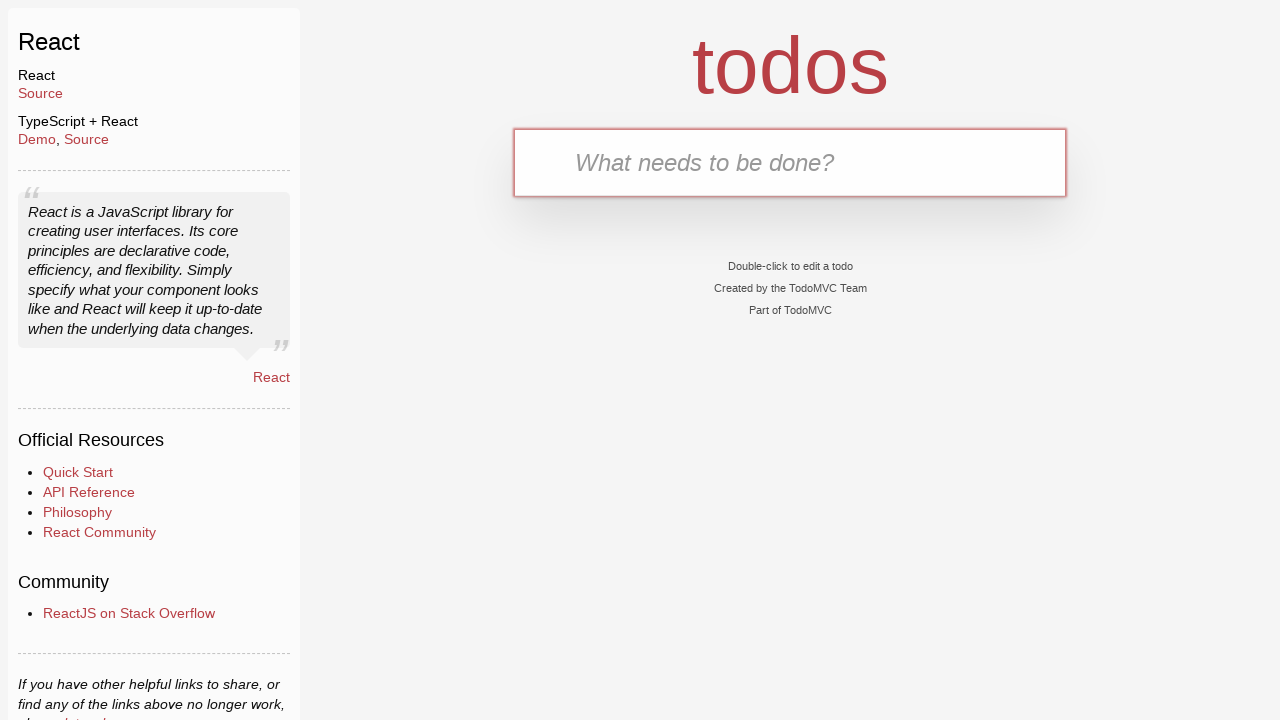

Filled new todo input with 'Active Task' on .new-todo
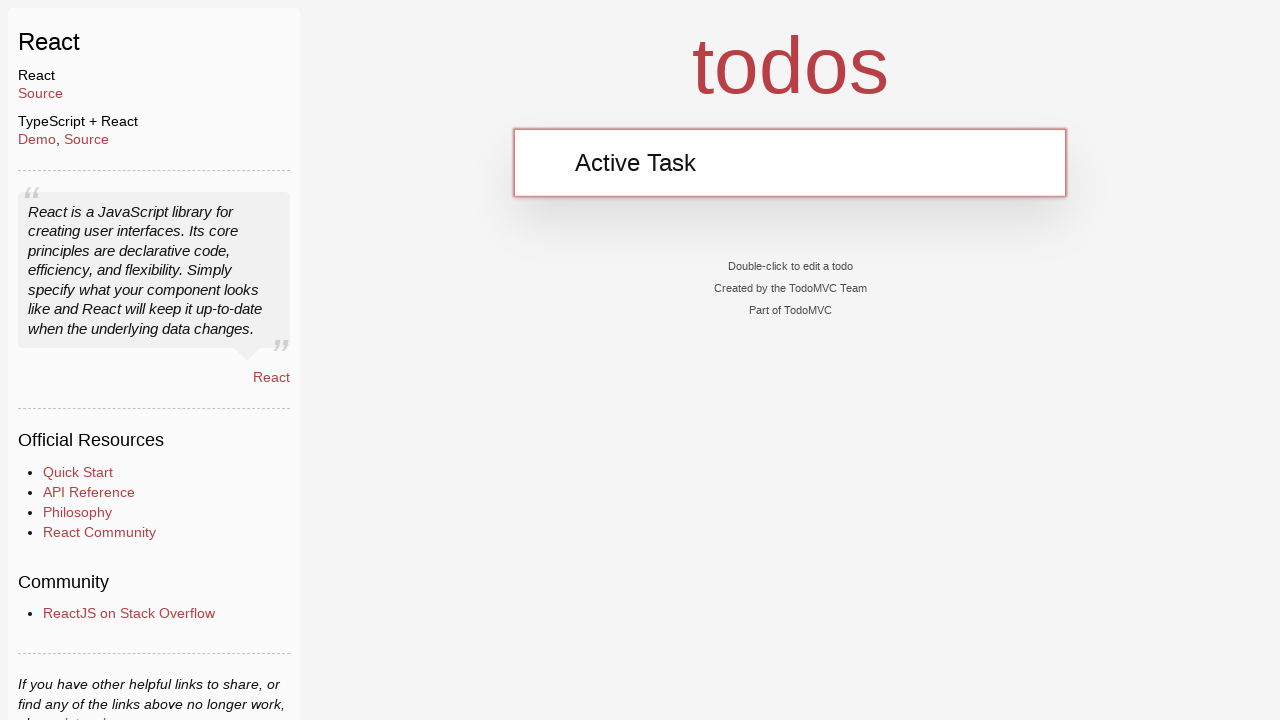

Pressed Enter to add first todo (Active Task) on .new-todo
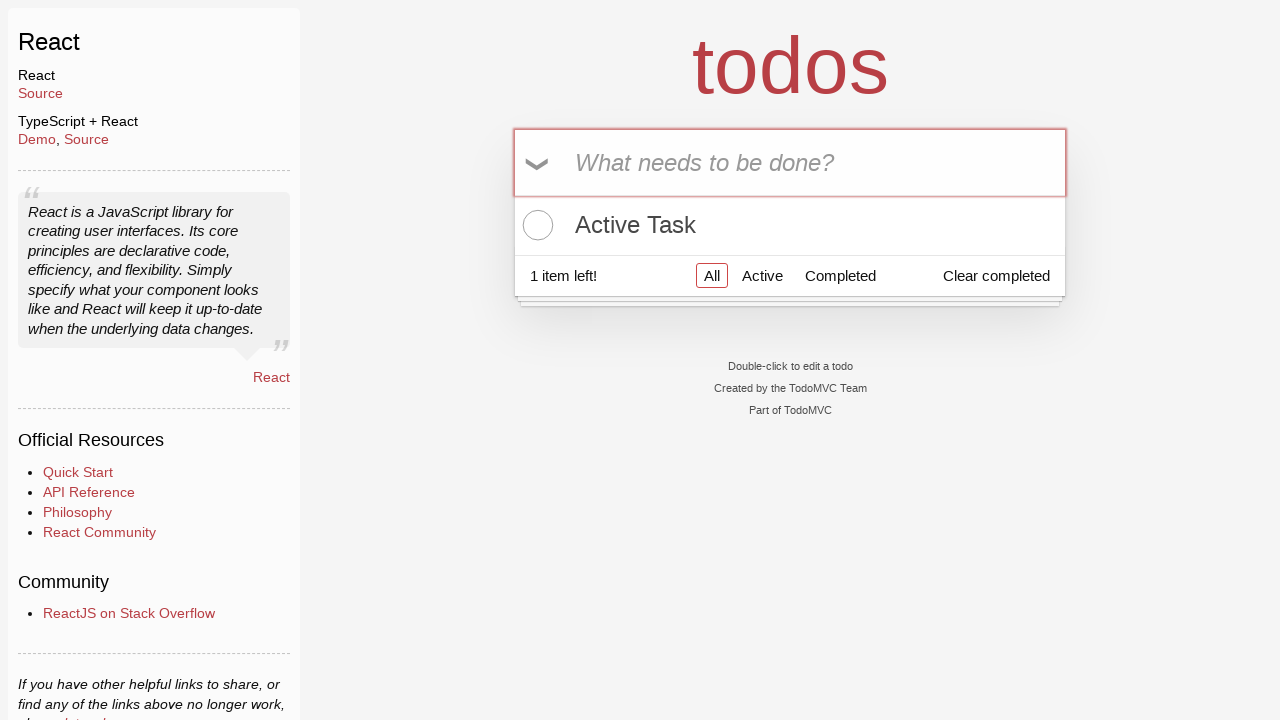

Filled new todo input with 'Completed Task' on .new-todo
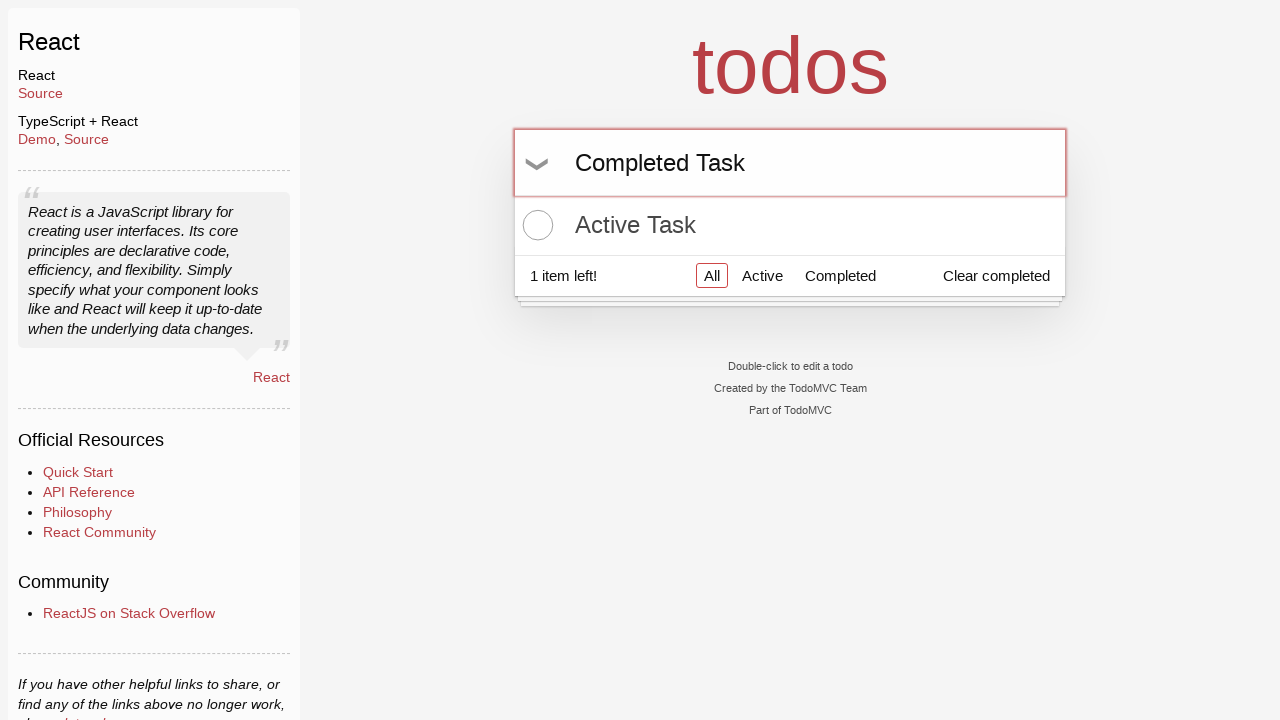

Pressed Enter to add second todo (Completed Task) on .new-todo
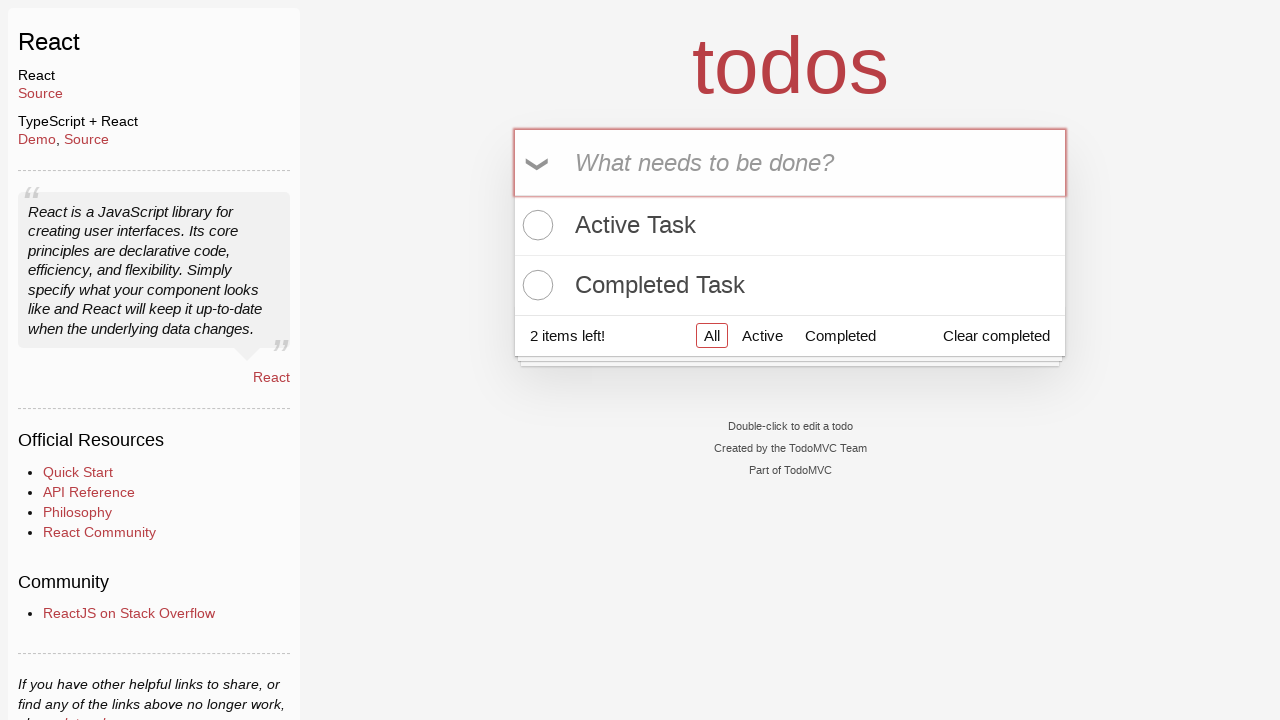

Clicked toggle checkbox on second todo to mark it as completed at (535, 285) on .todo-list li .toggle >> nth=1
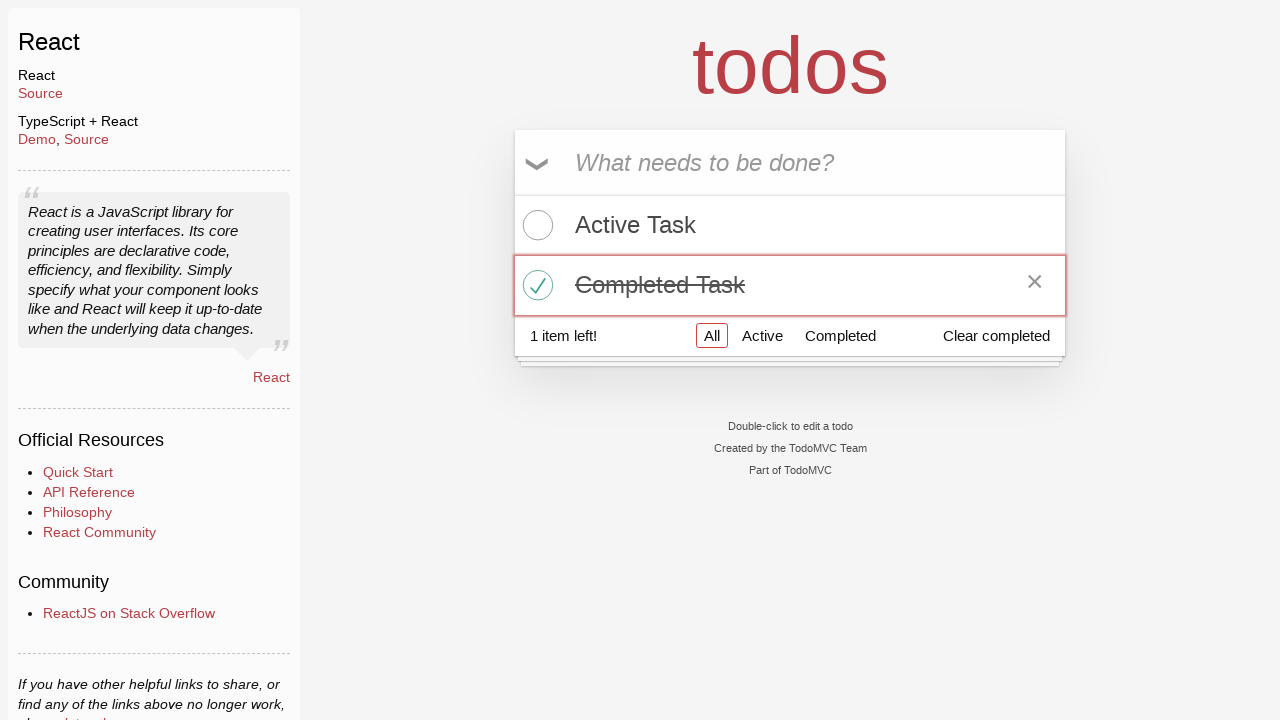

Clicked Completed filter to show only completed todos at (840, 335) on a:has-text("Completed")
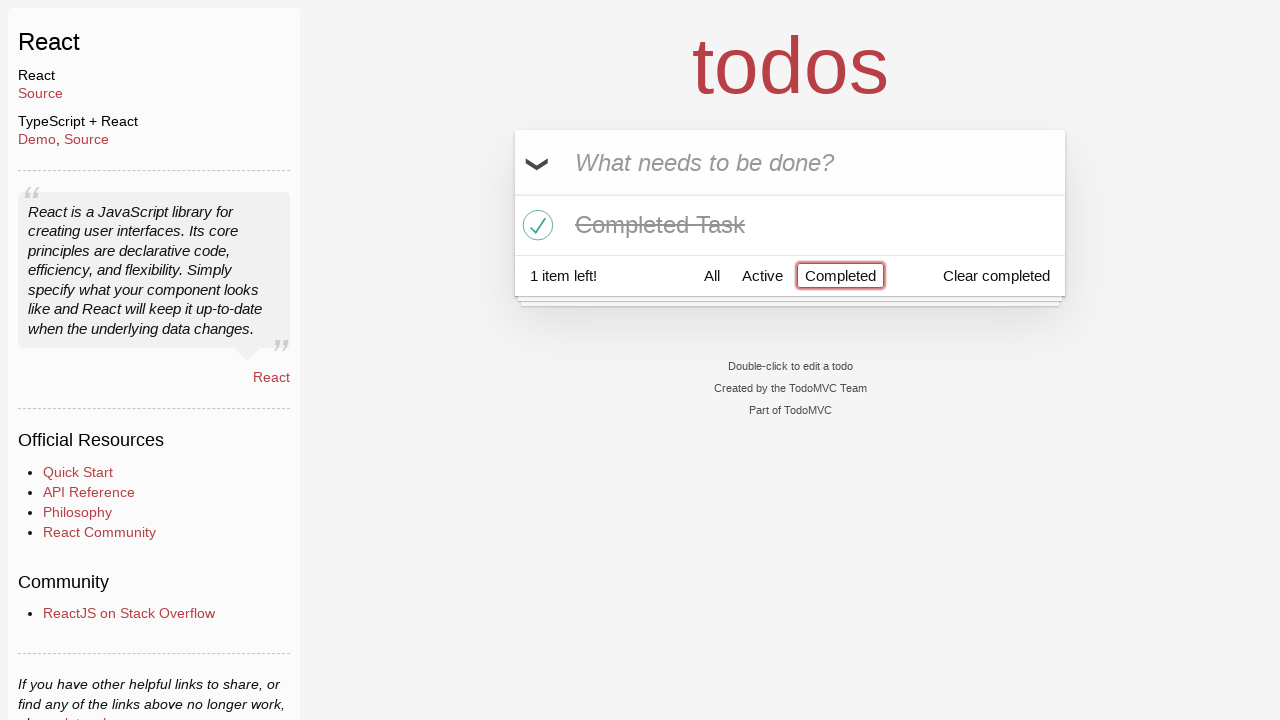

Verified completed todo is displayed after filter applied
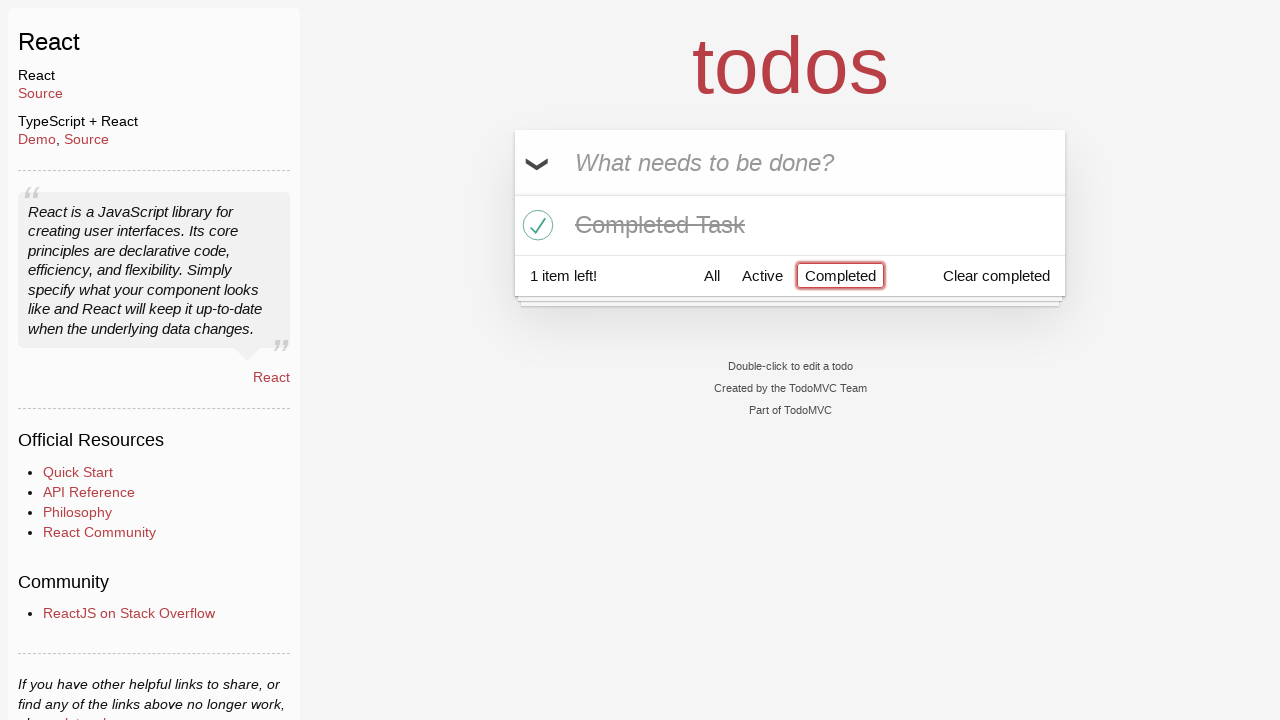

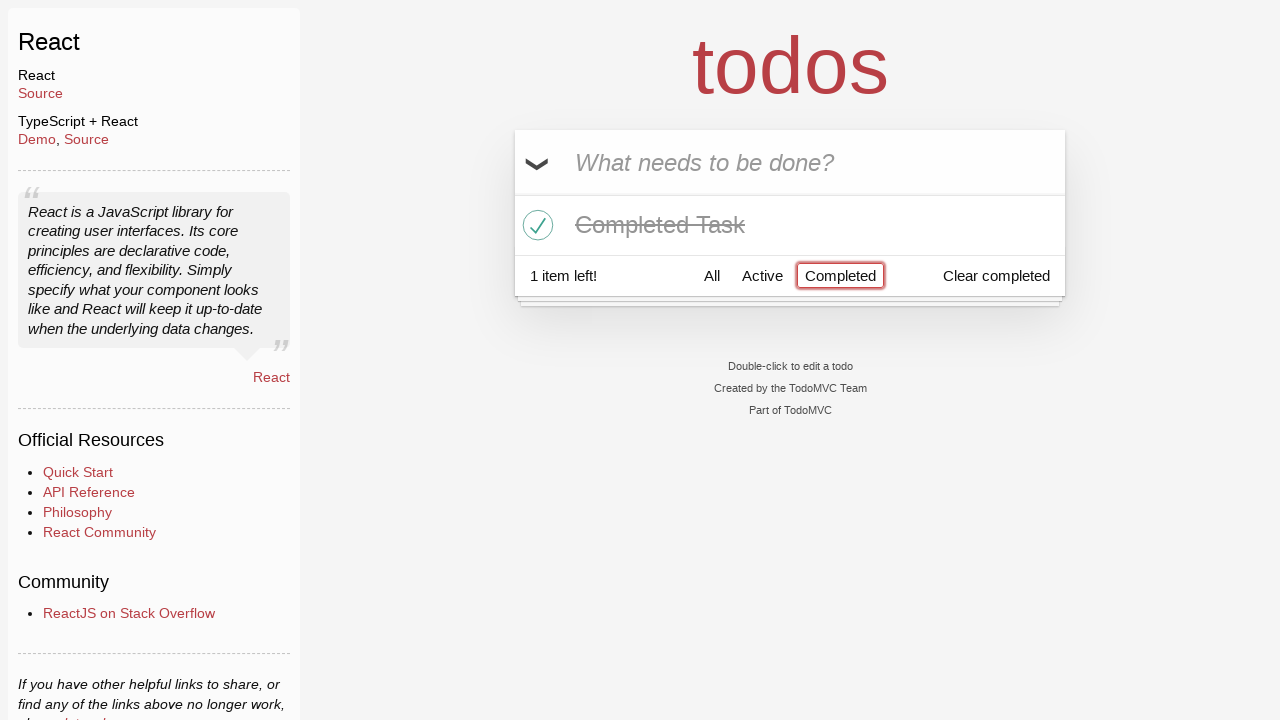